Tests JavaScript confirmation alert functionality by triggering a confirm alert, accepting it, and verifying the result message

Starting URL: http://practice.cydeo.com/javascript_alerts

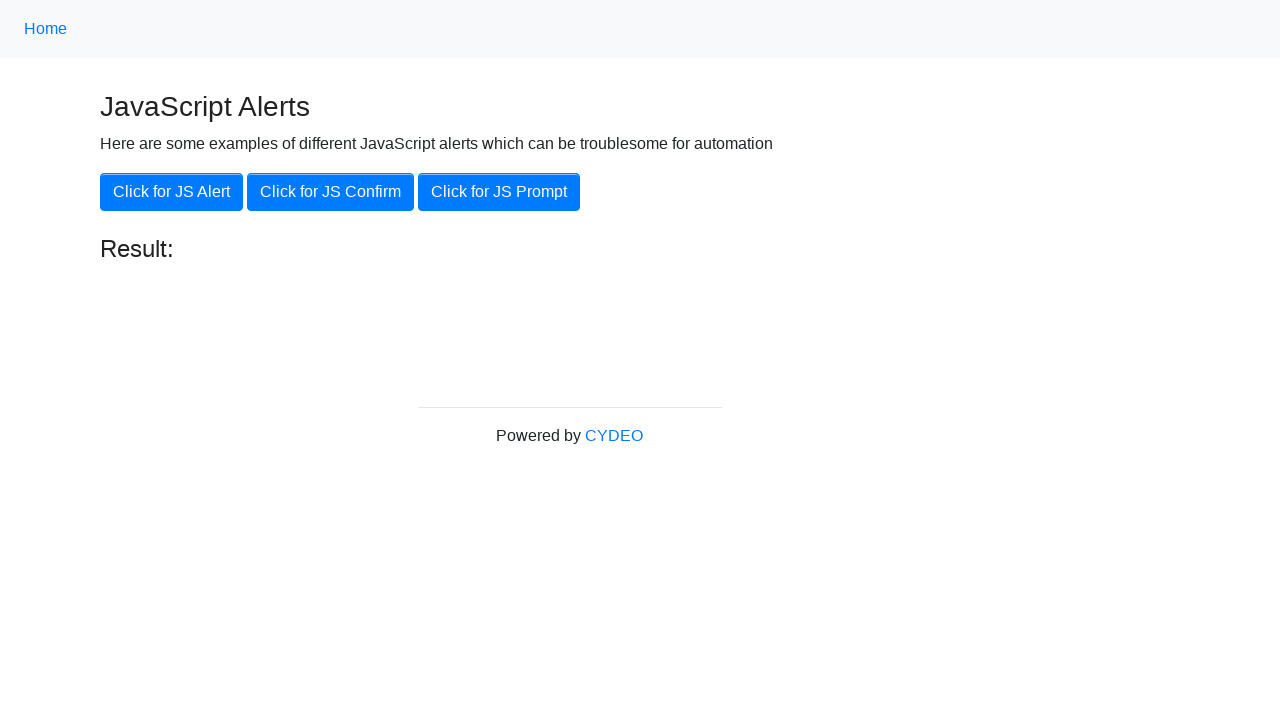

Clicked 'Click for JS Confirm' button to trigger confirmation alert at (330, 192) on button[onclick='jsConfirm()']
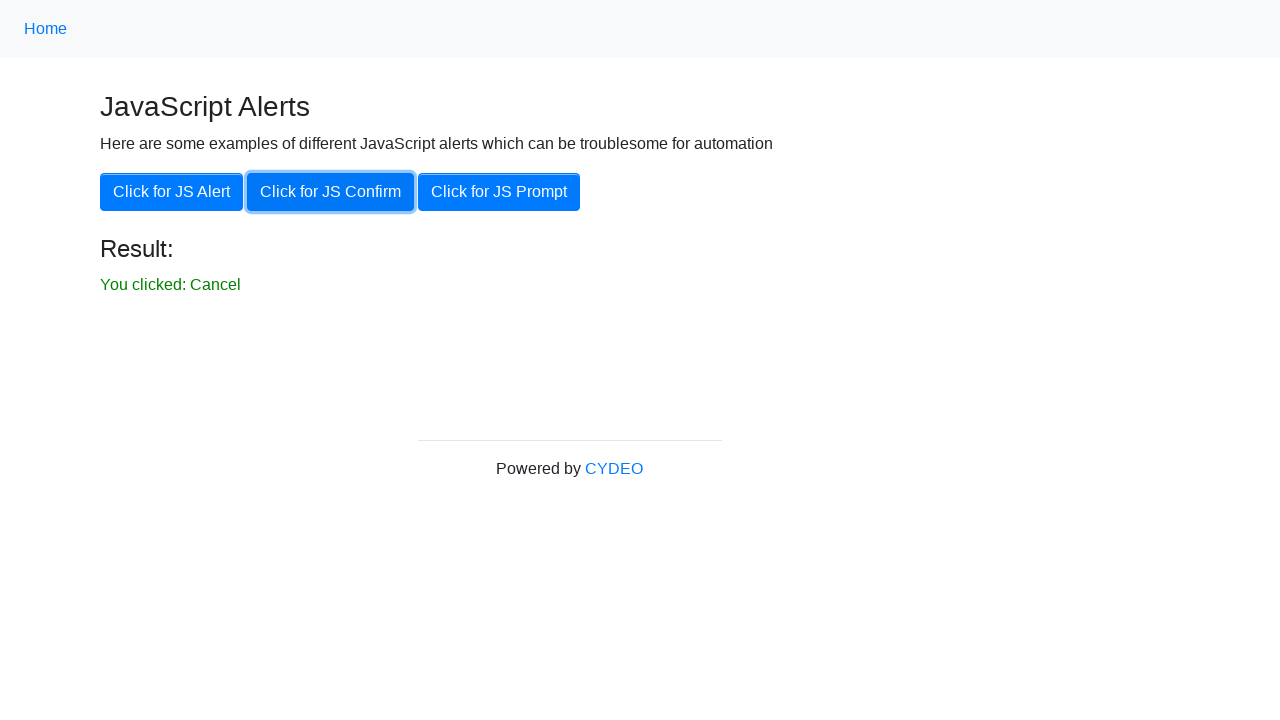

Set up dialog handler to accept confirmation alerts
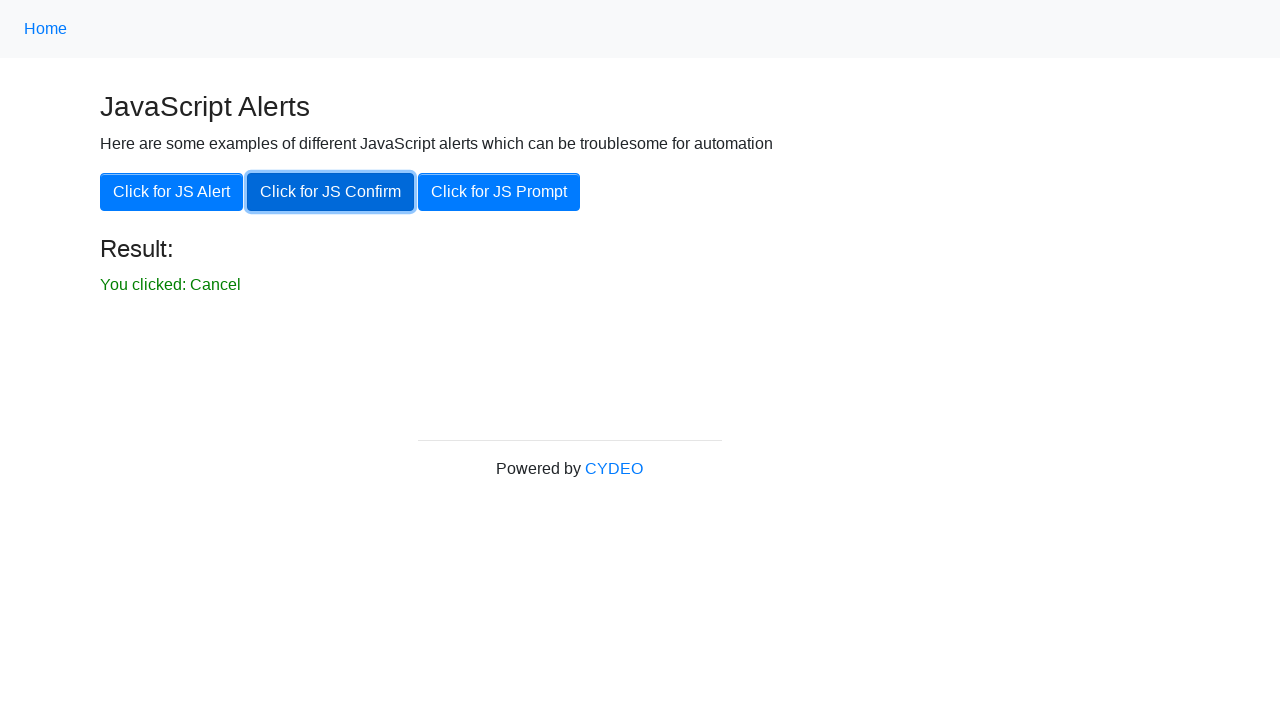

Clicked 'Click for JS Confirm' button again with dialog handler active at (330, 192) on button[onclick='jsConfirm()']
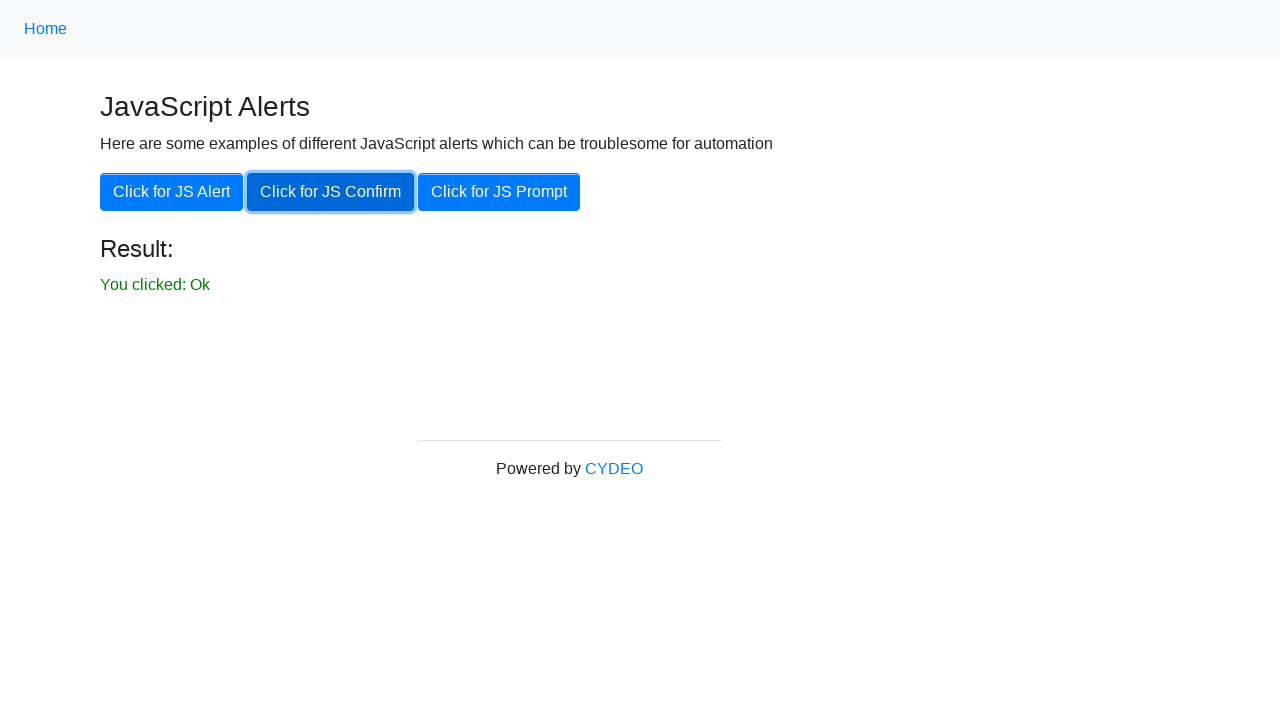

Located result element
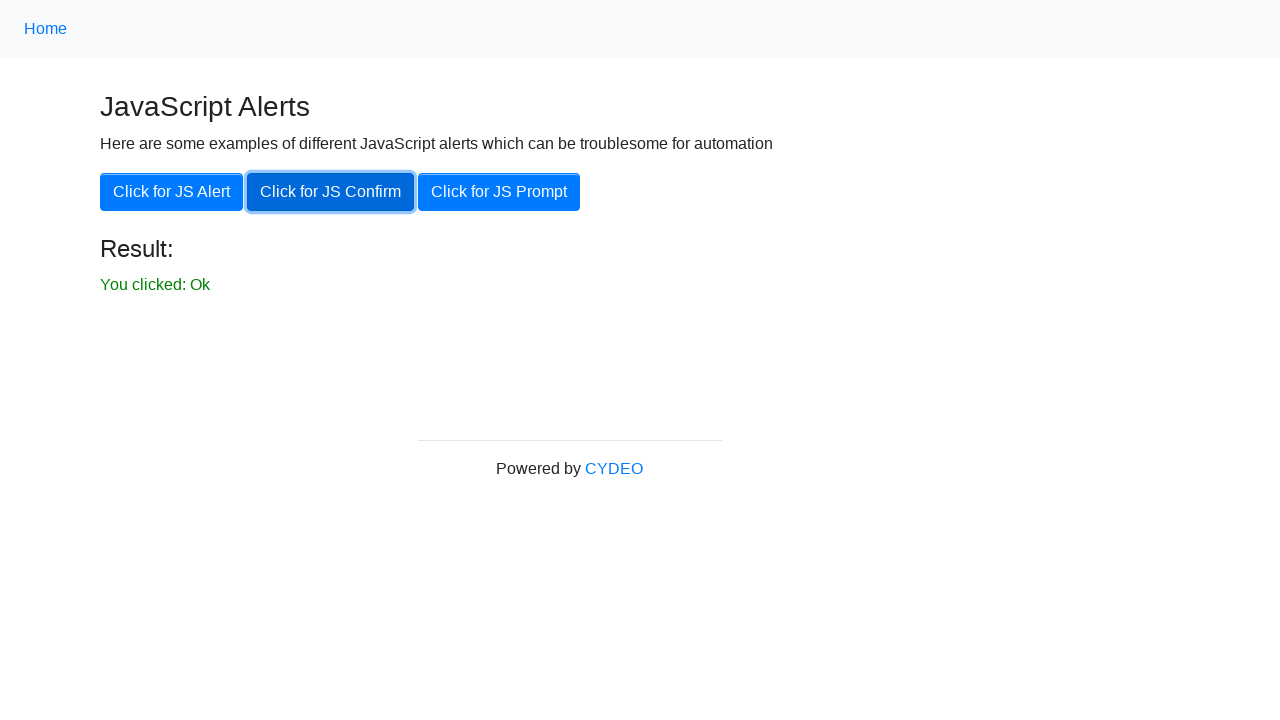

Result element became visible
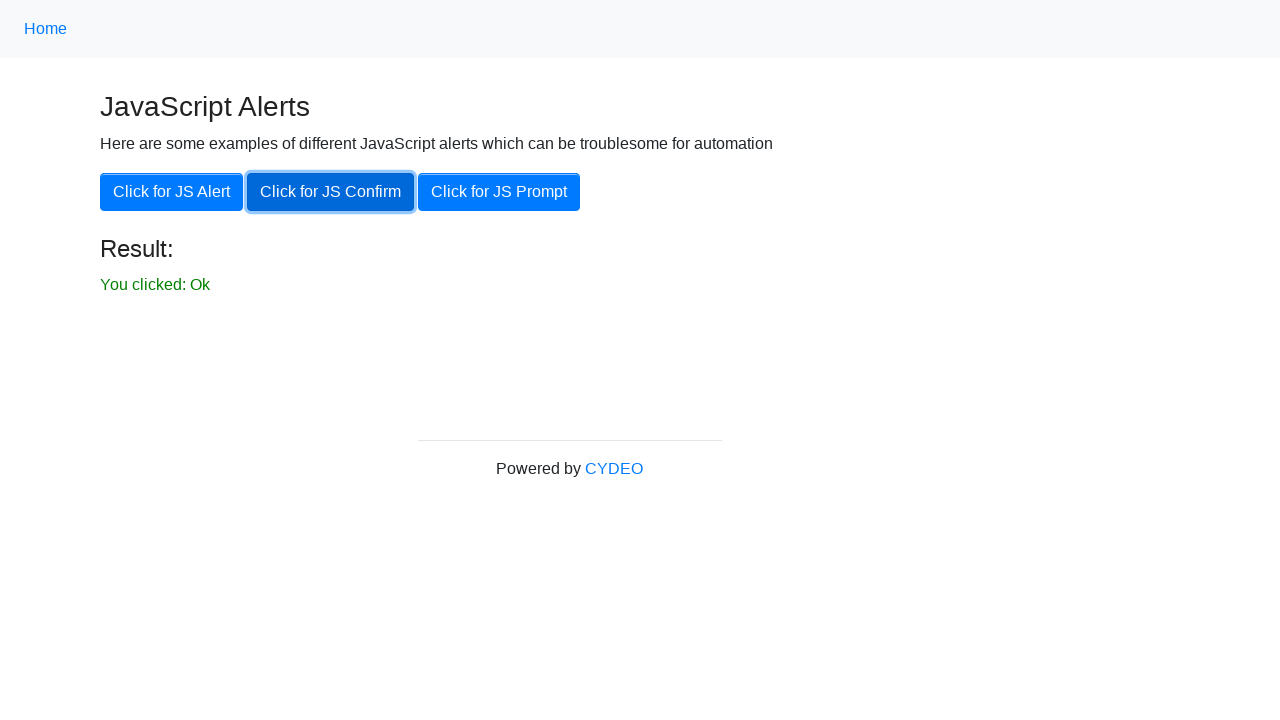

Verified result text shows 'You clicked: Ok'
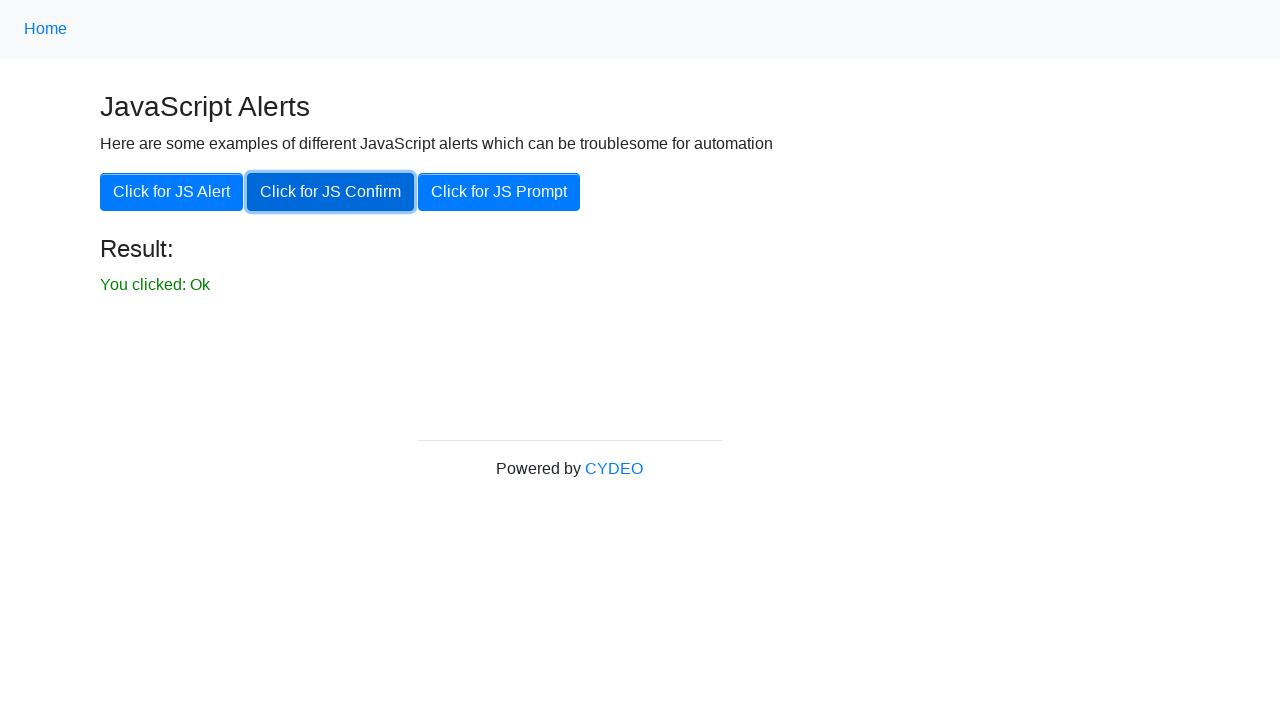

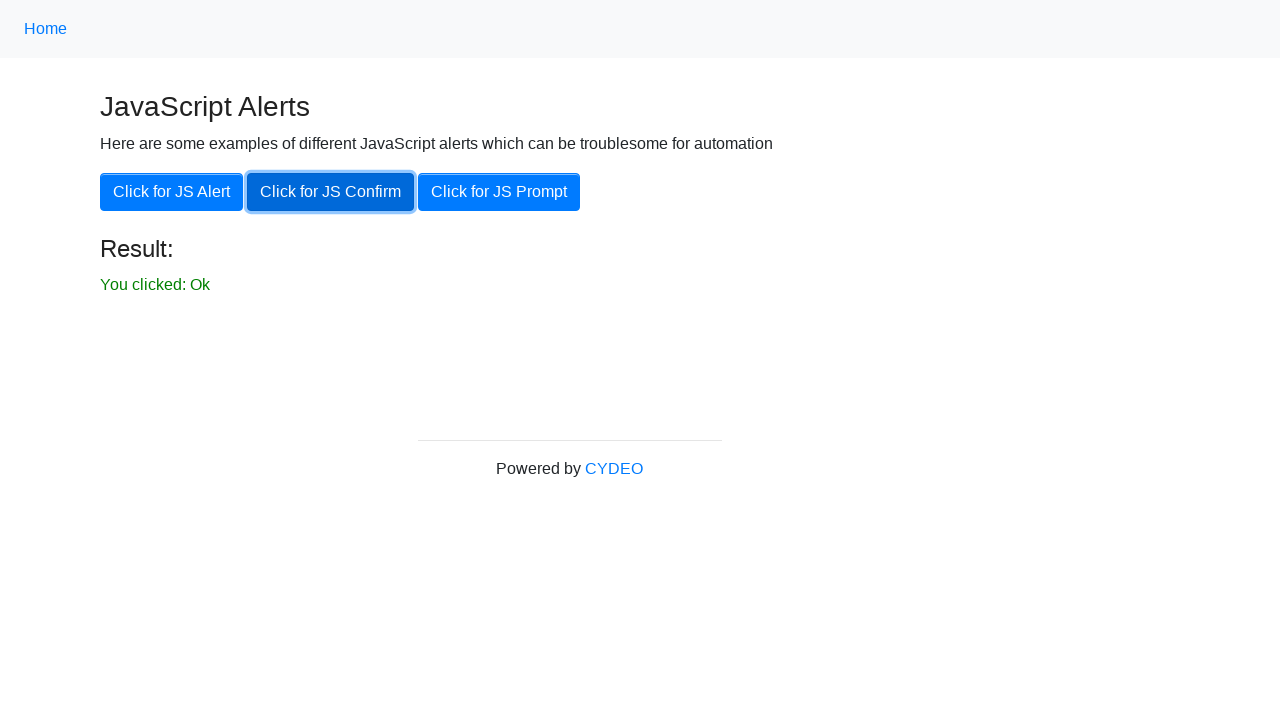